Tests if various form elements are enabled and fills the email textbox if it is enabled

Starting URL: https://automationfc.github.io/basic-form/index.html

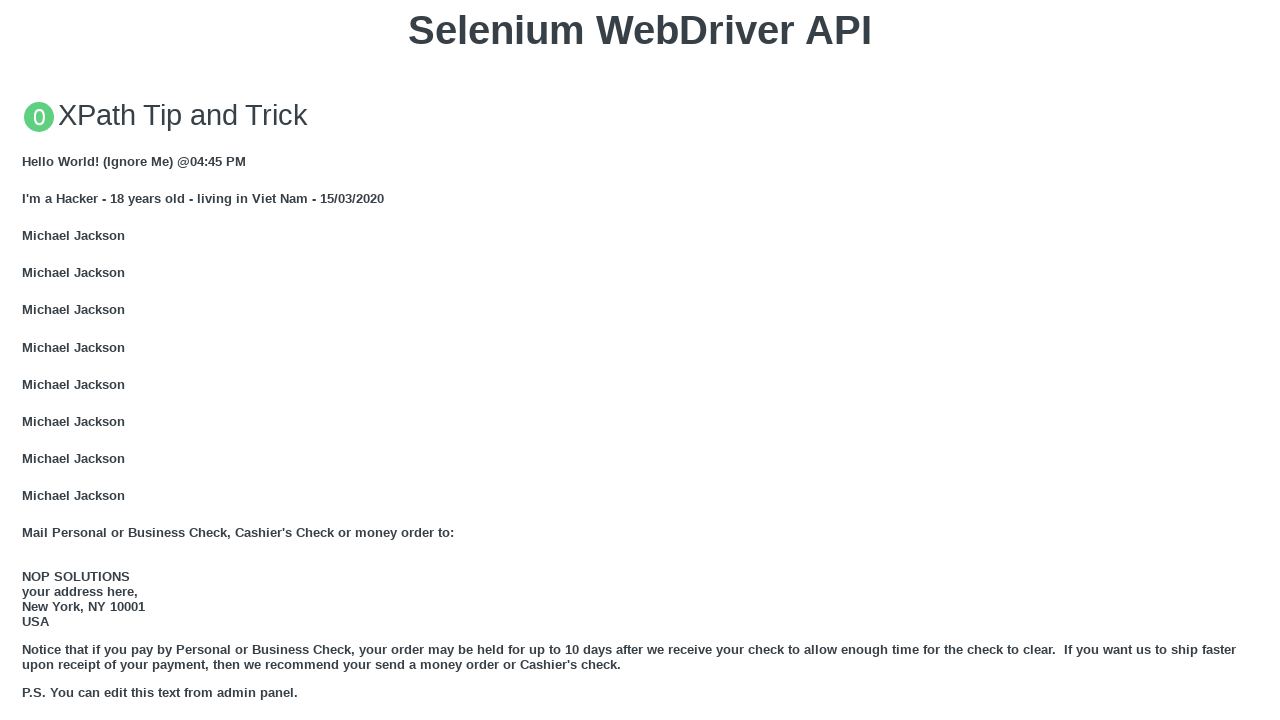

Checked if email textbox (#mail) is enabled
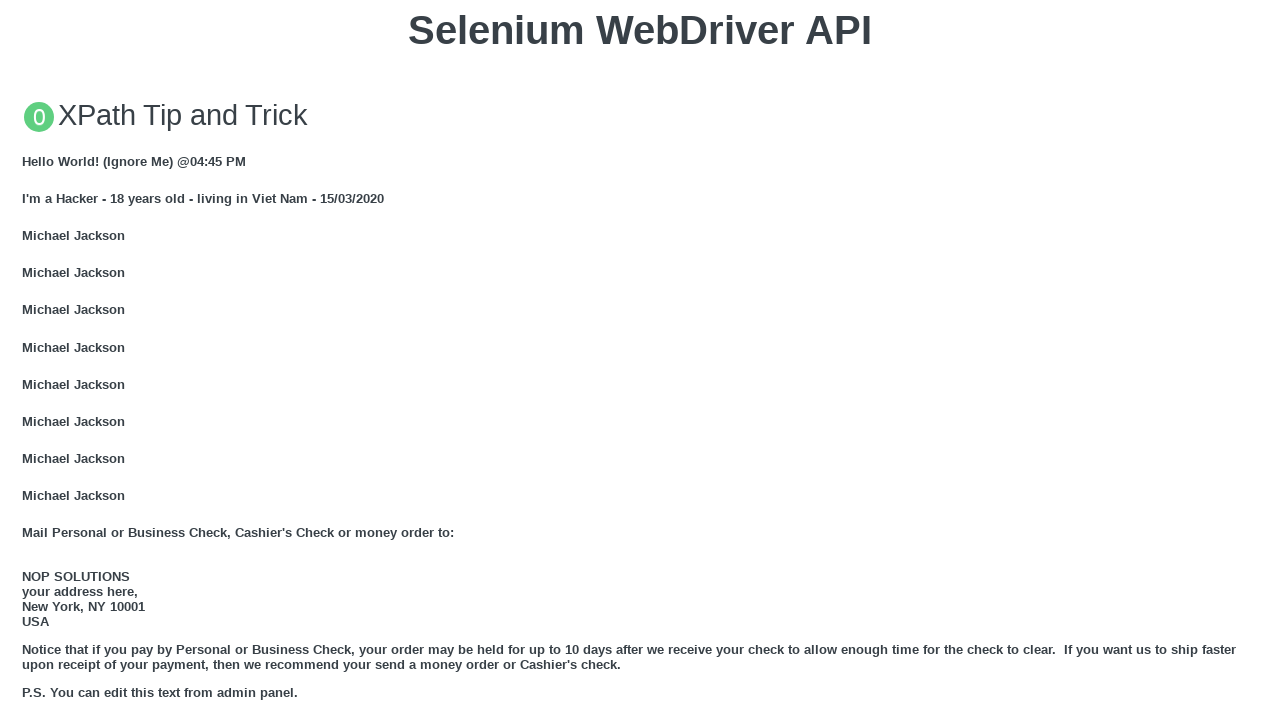

Filled email textbox with 'Hoa handsome' since it was enabled on #mail
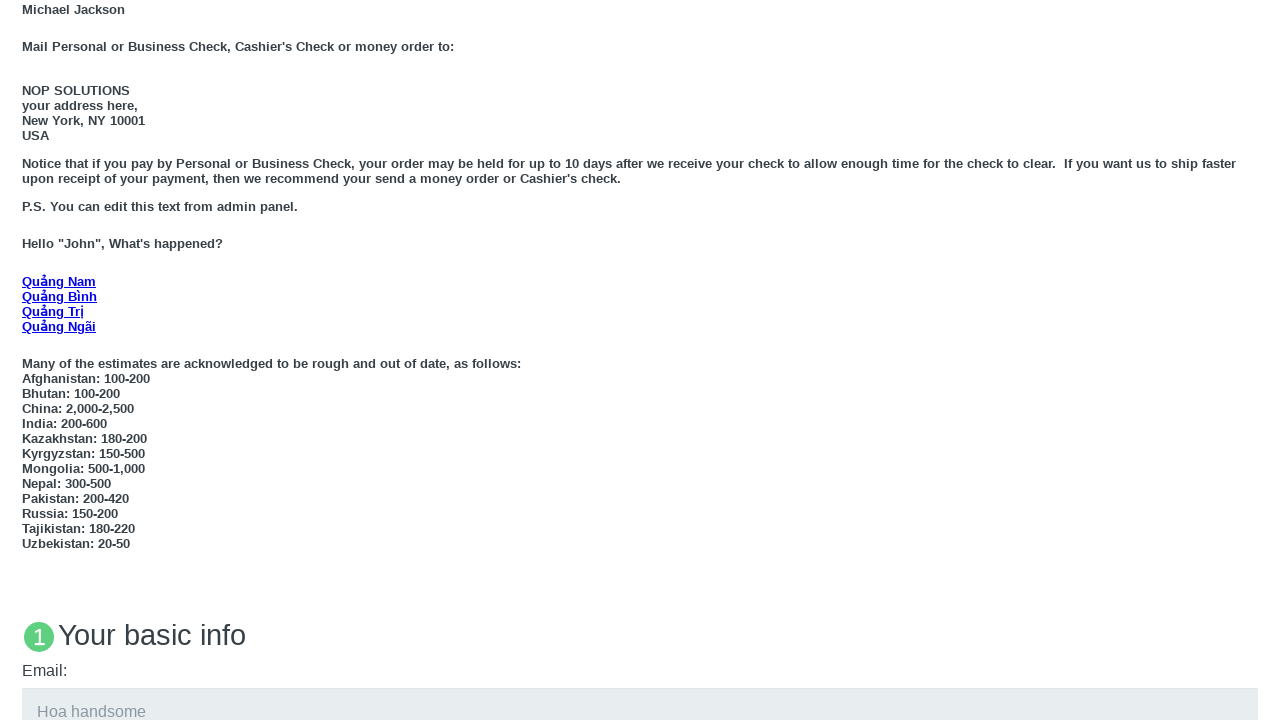

Checked if password field (#password) is enabled
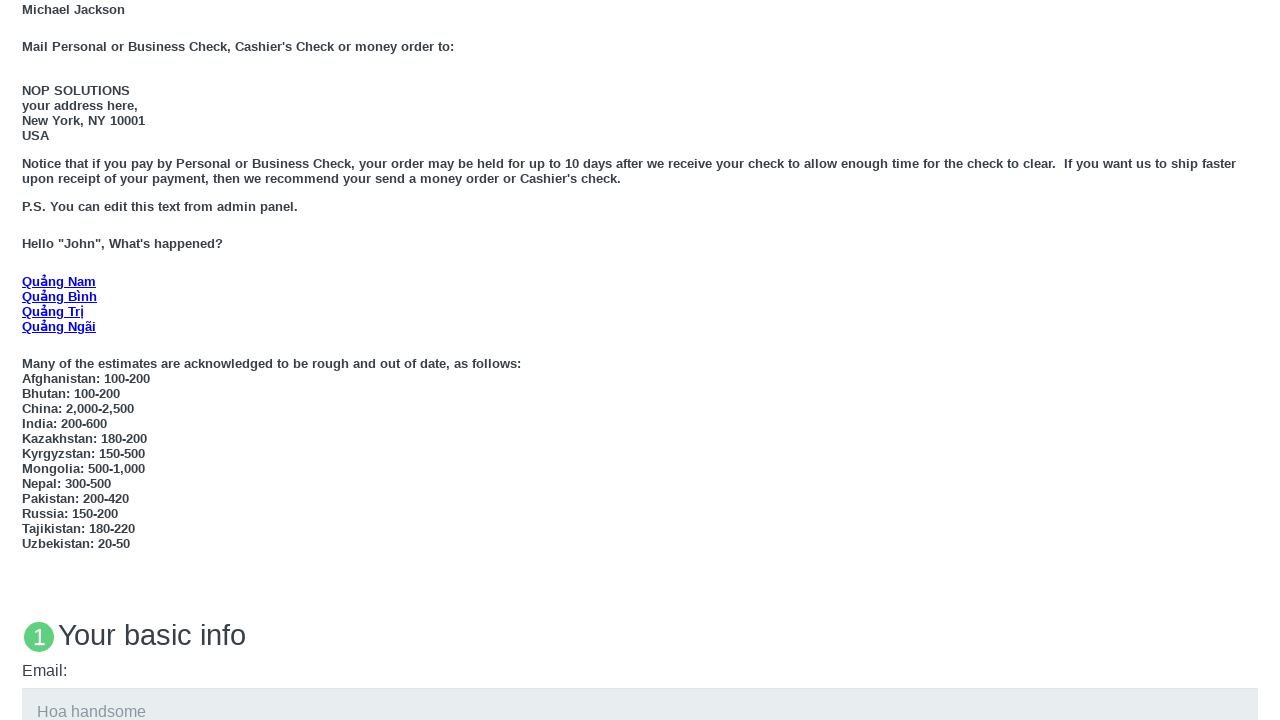

Checked if bio field (#bio) is enabled
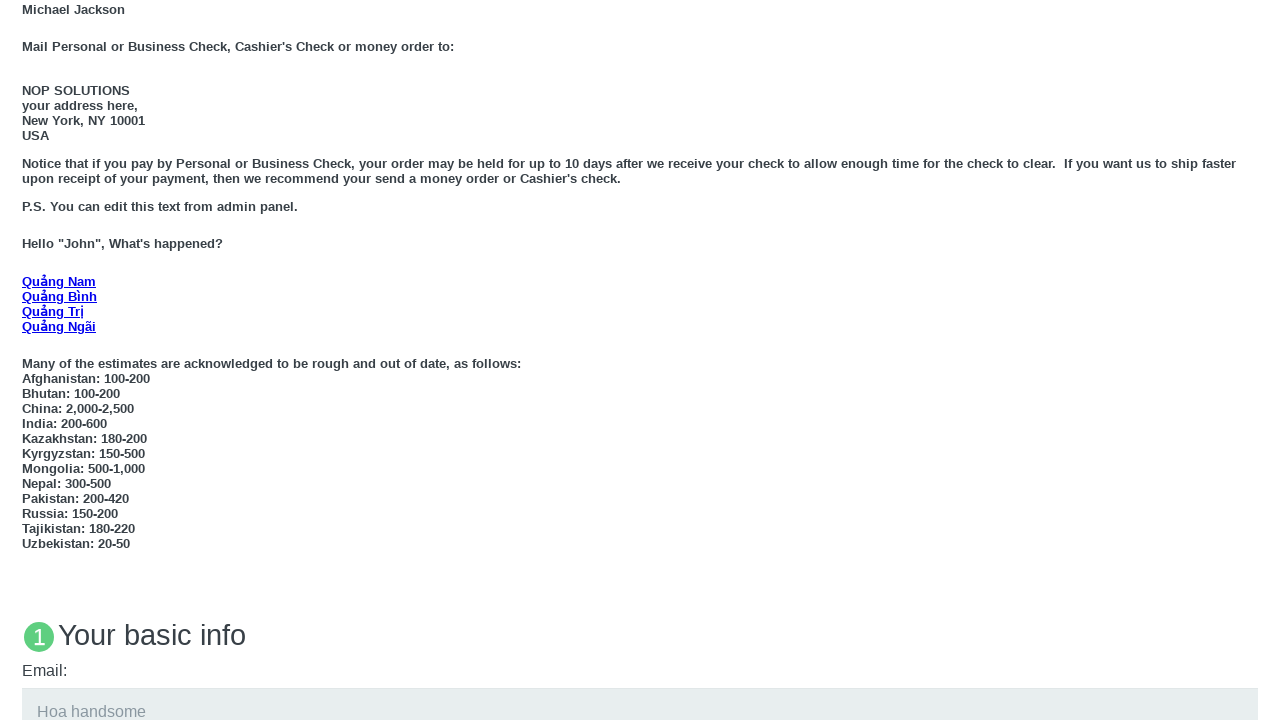

Checked if job3 option (#job3) is enabled
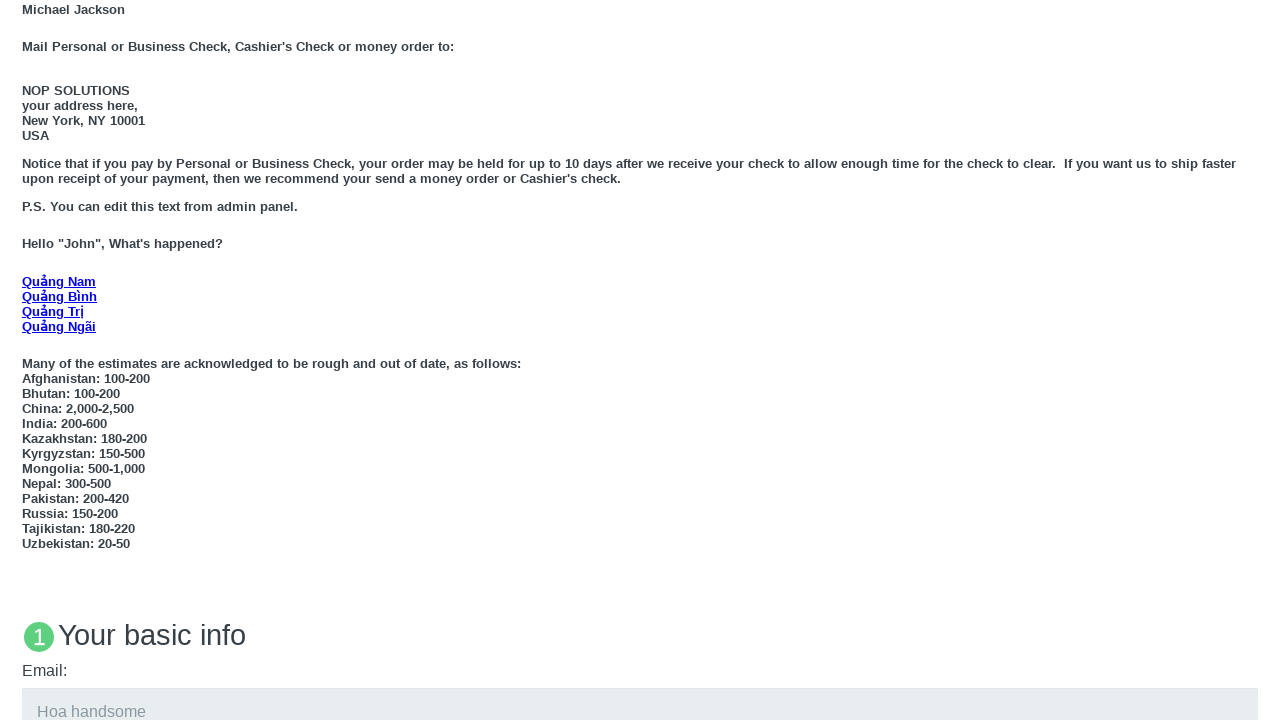

Checked if disabled checkbox (#check-disbaled) is enabled
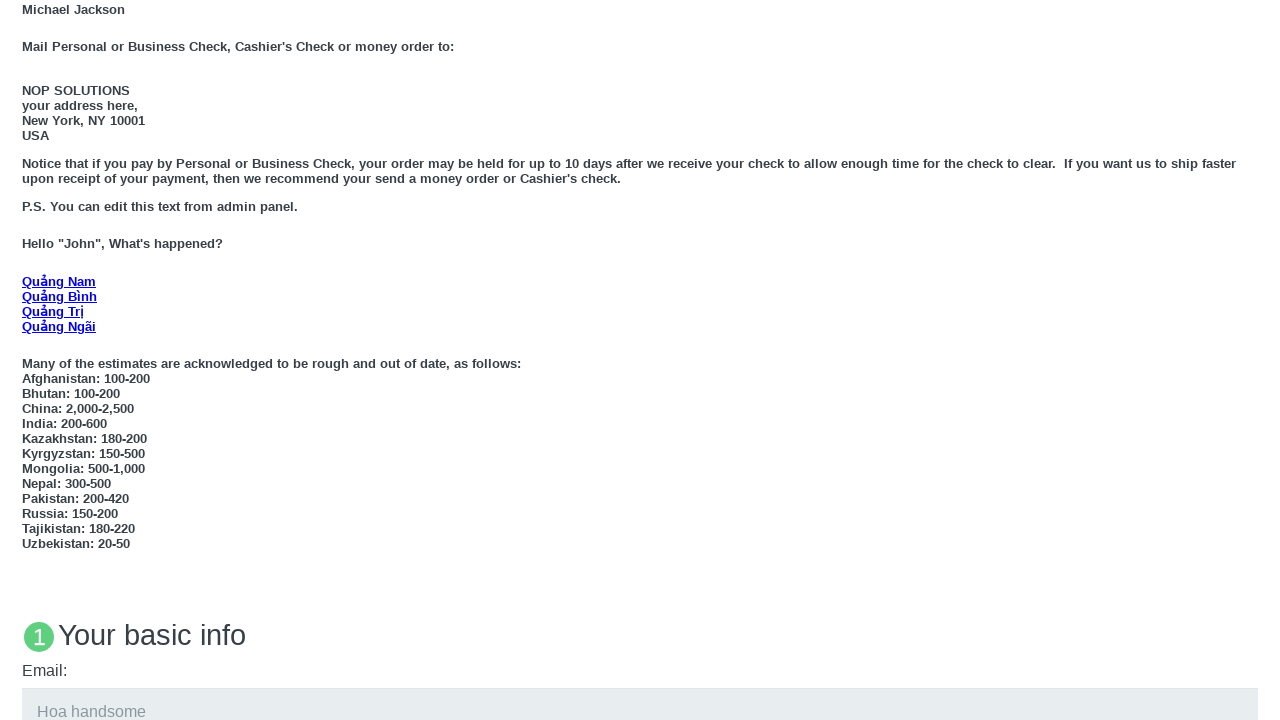

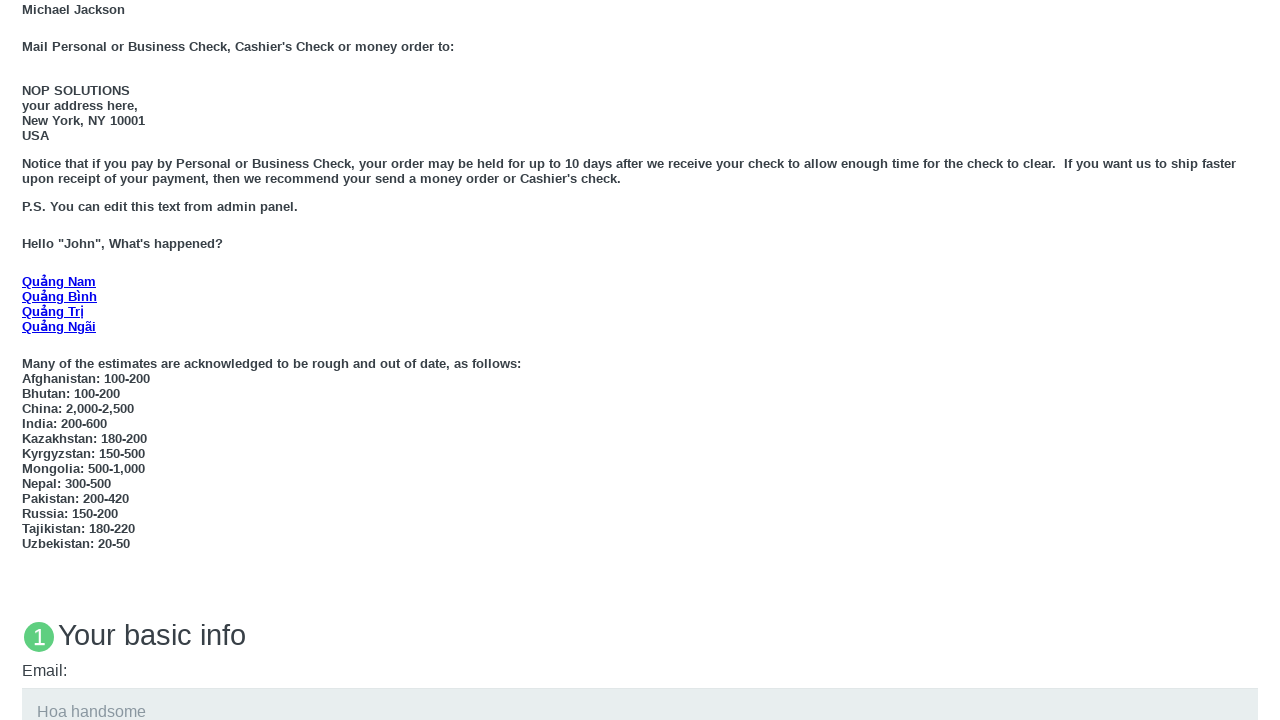